Tests filling out a sample form on a Selenium practice website by entering text into email and password fields

Starting URL: https://omayo.blogspot.com/

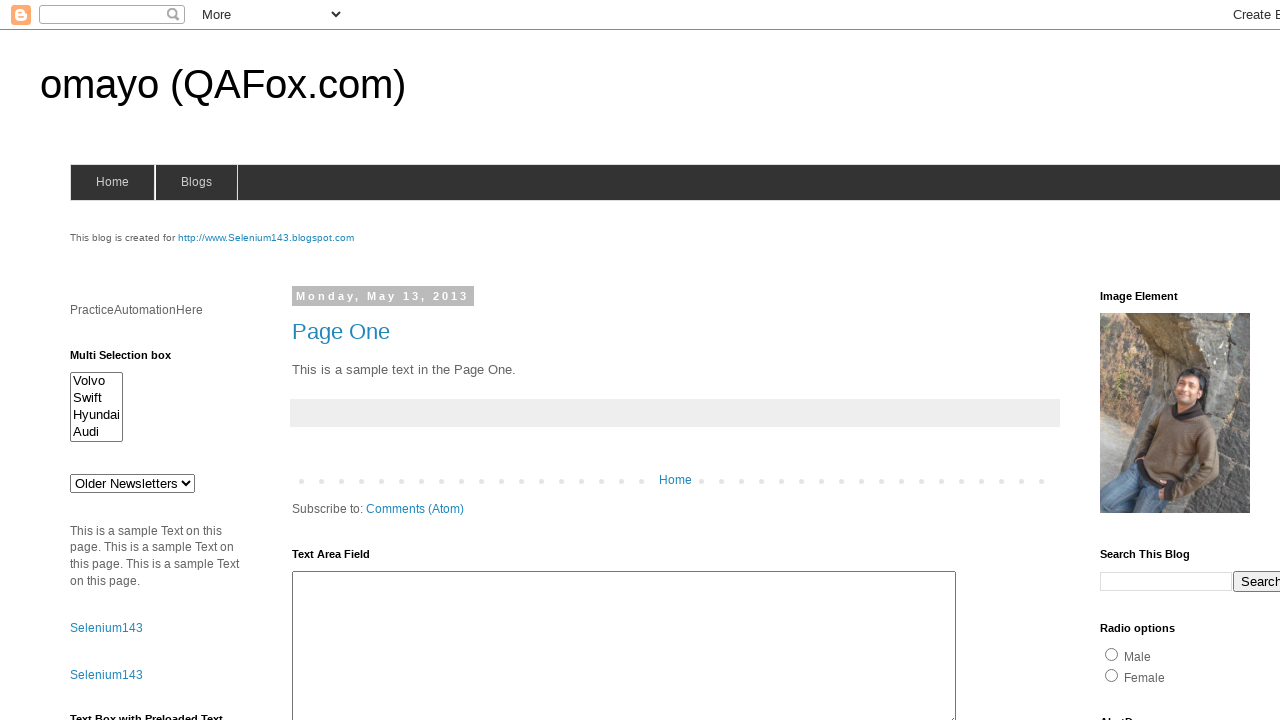

Filled email field with 'sarah.thompson@gmail.com' on form[name='form1'] input[type='text']
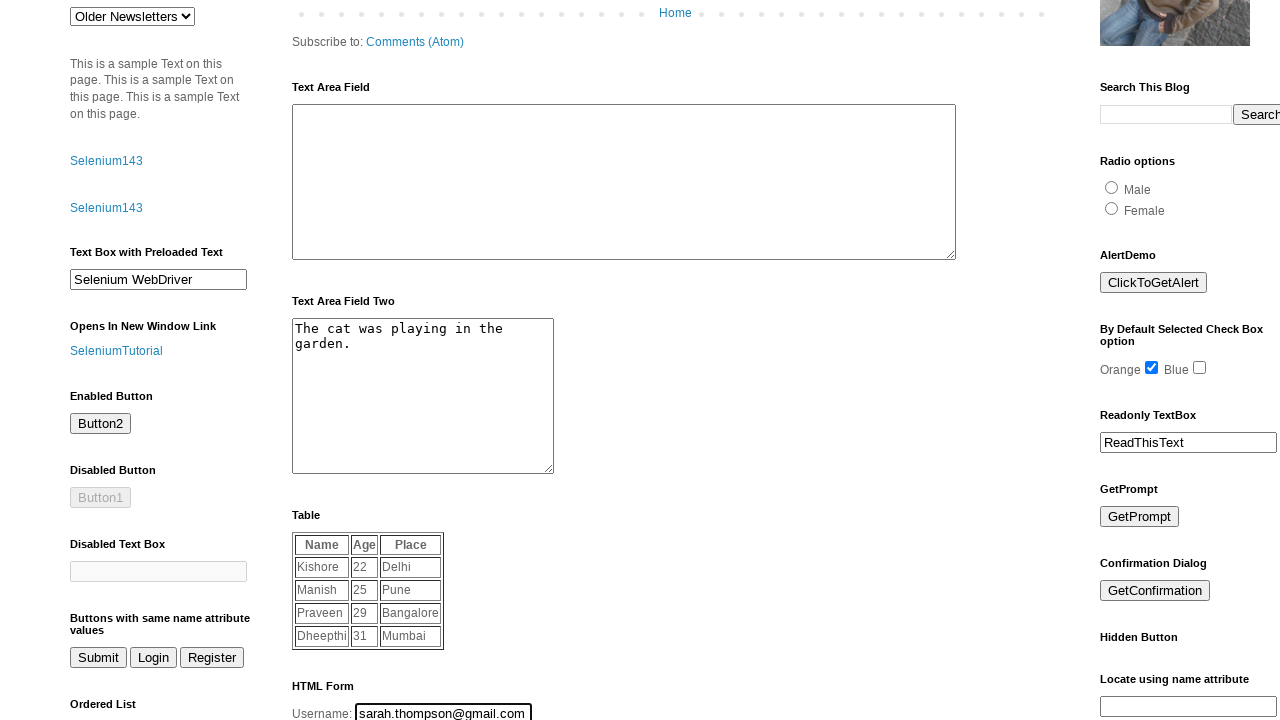

Filled password field with 'TestPass456!' on form[name='form1'] input[type='password']
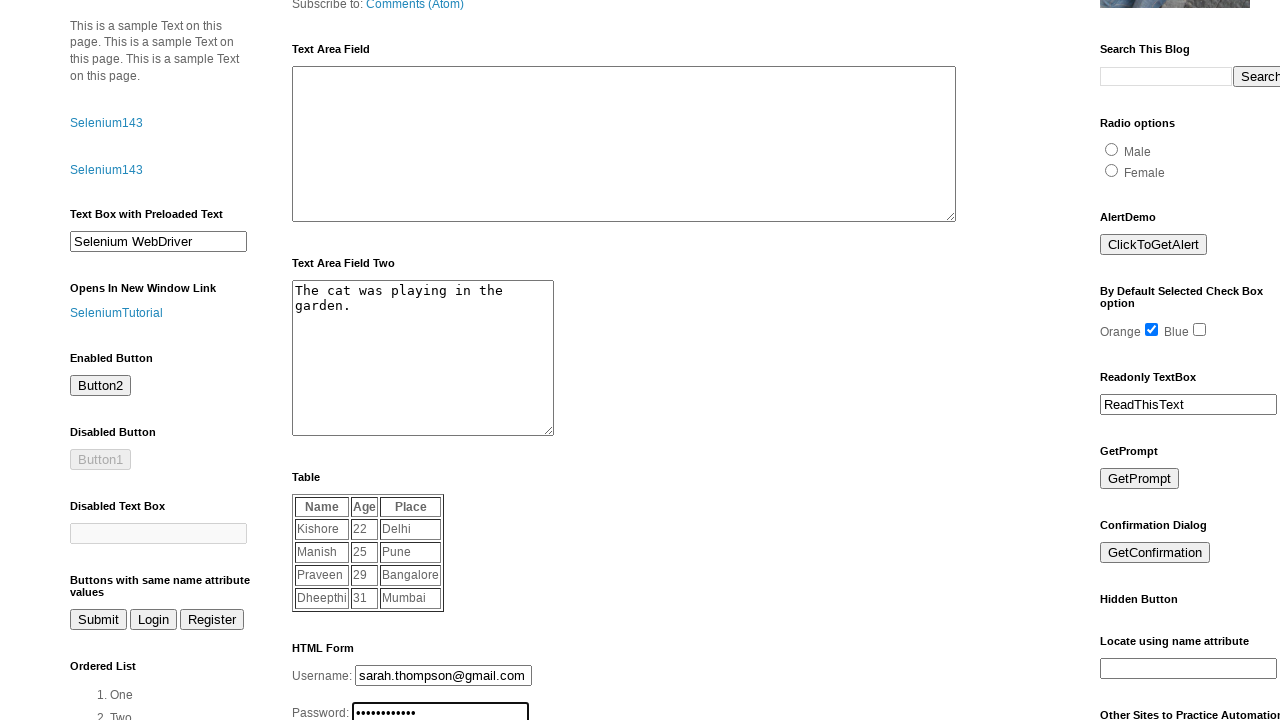

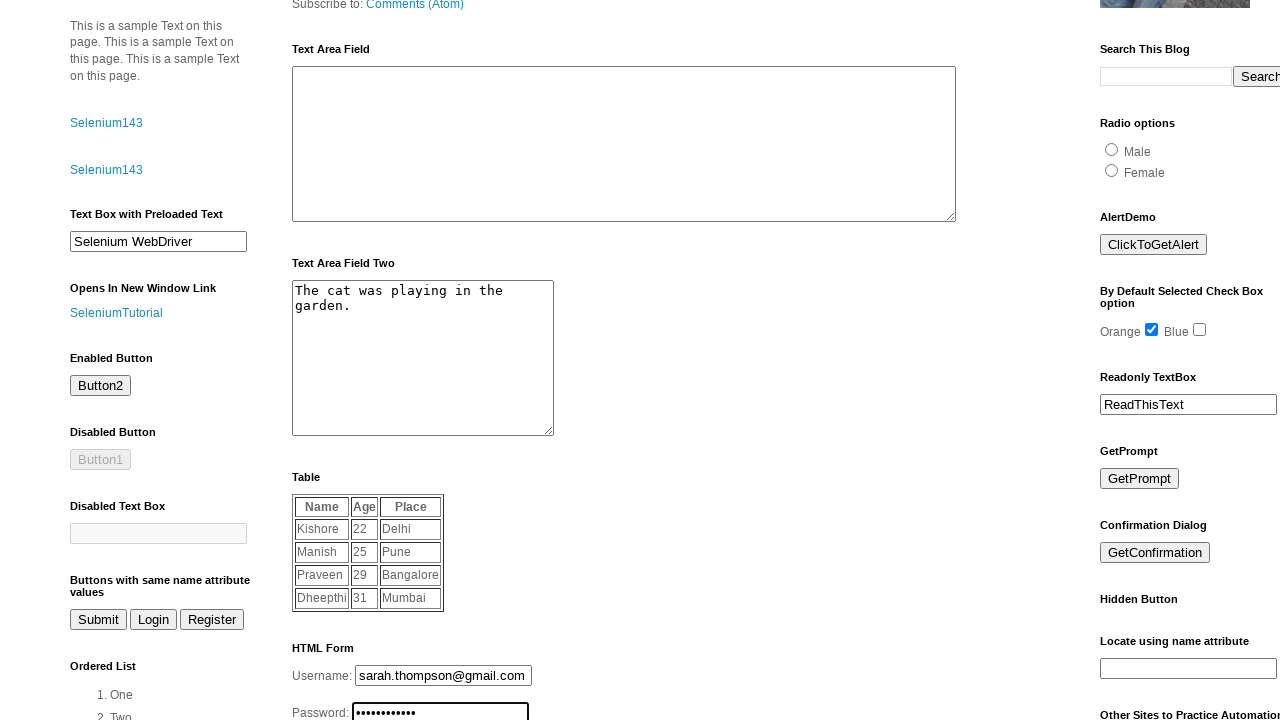